Tests clearing text by triple-clicking to select all and pressing Backspace, then typing new text

Starting URL: https://testautomationpractice.blogspot.com

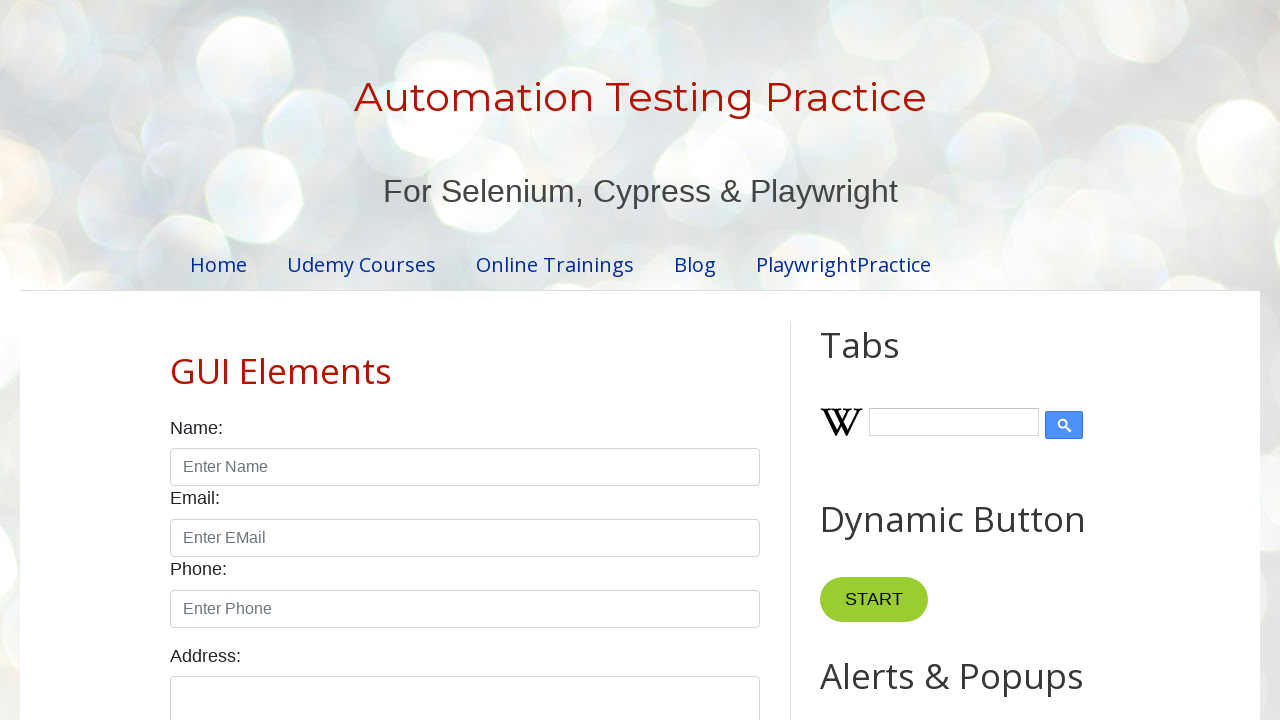

Triple-clicked #field1 to select all text at (977, 361) on #field1
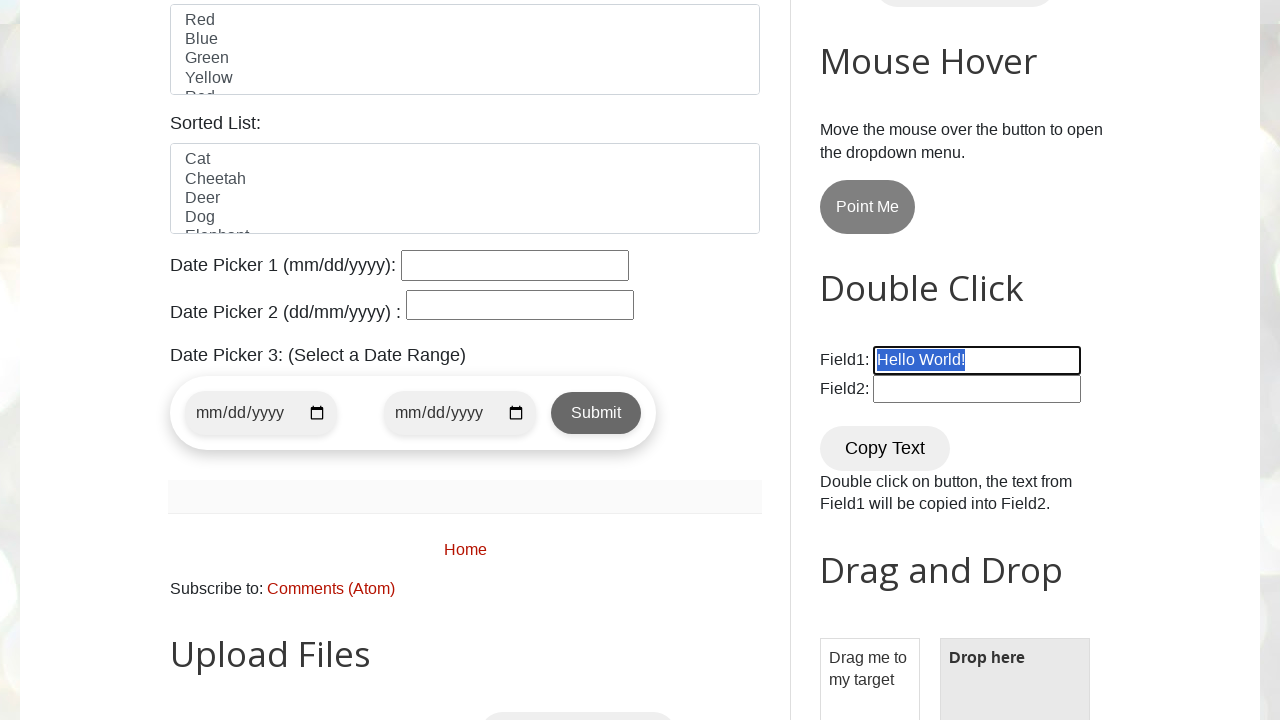

Pressed Backspace to delete selected text on #field1
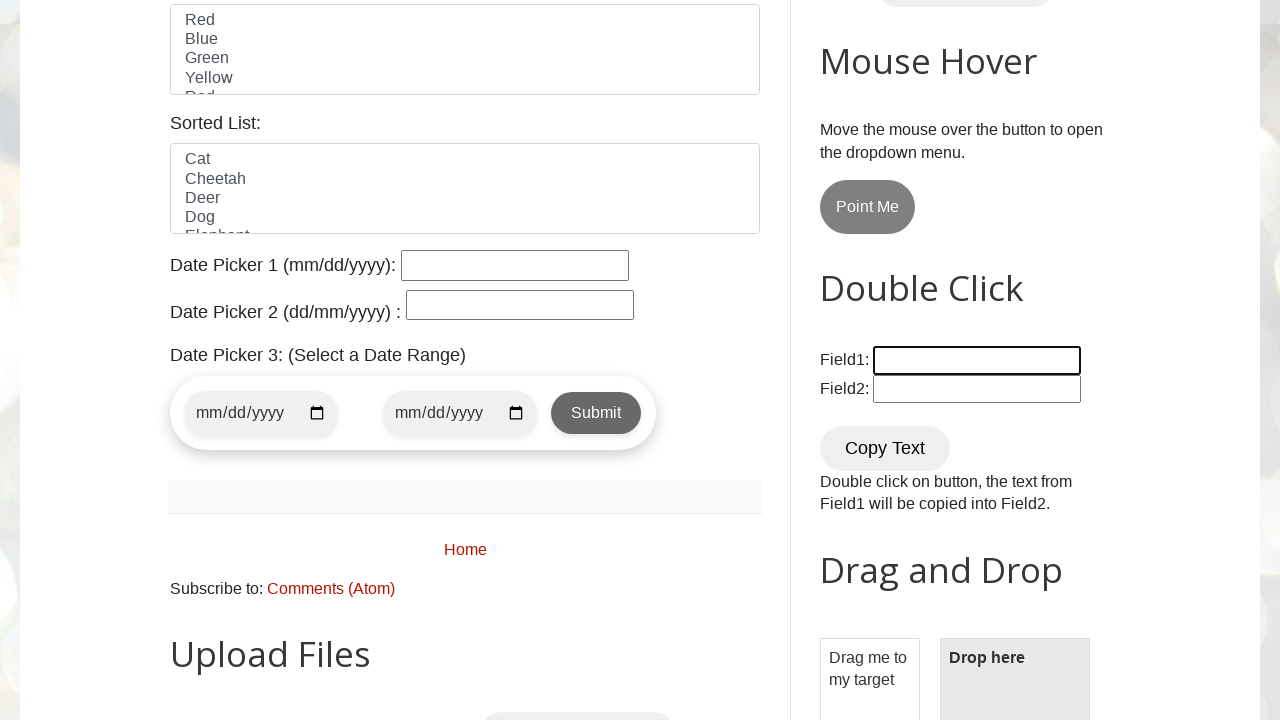

Typed 'Hello Bro!' into #field1 on #field1
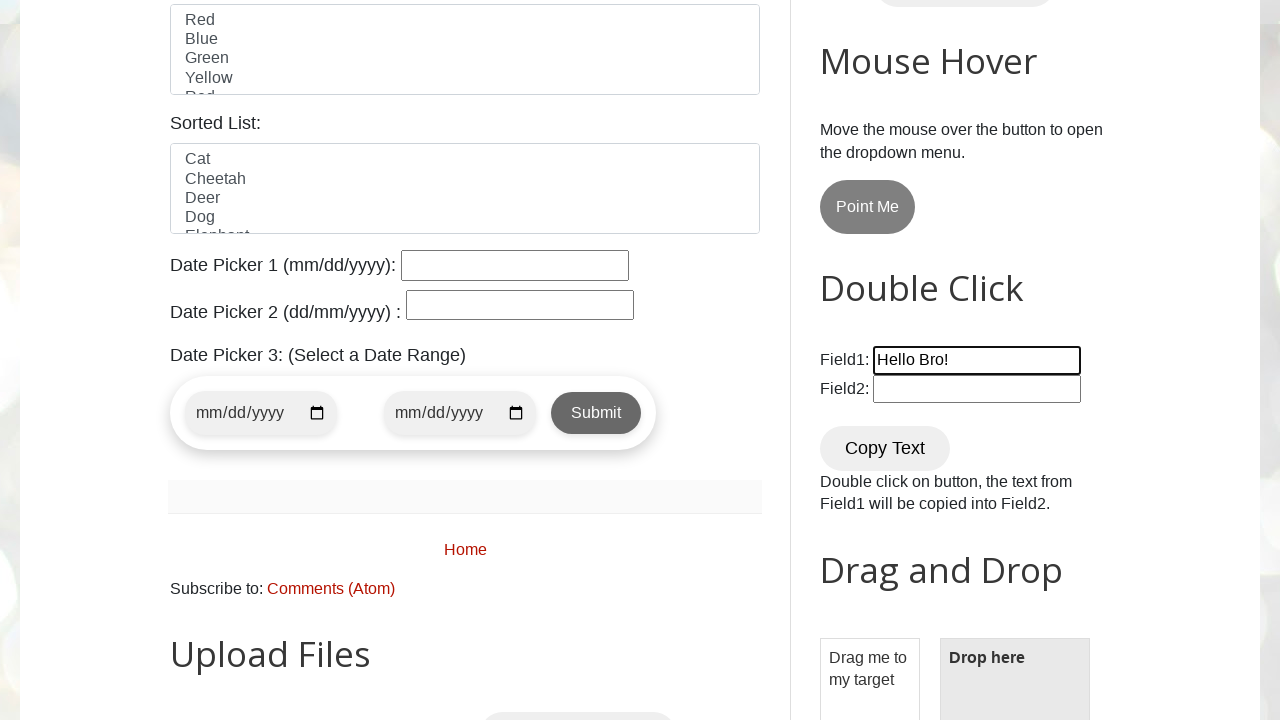

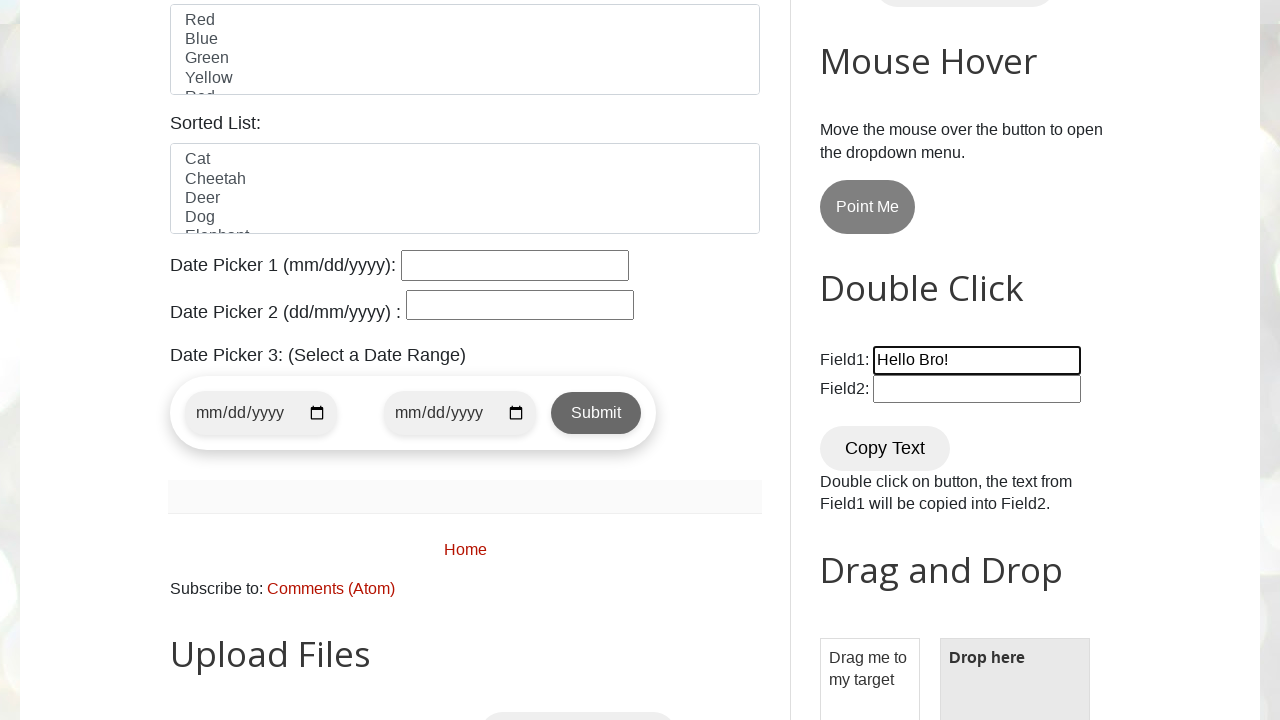